Tests drag and drop functionality by dragging an element and dropping it onto a target element

Starting URL: https://jqueryui.com/resources/demos/droppable/default.html

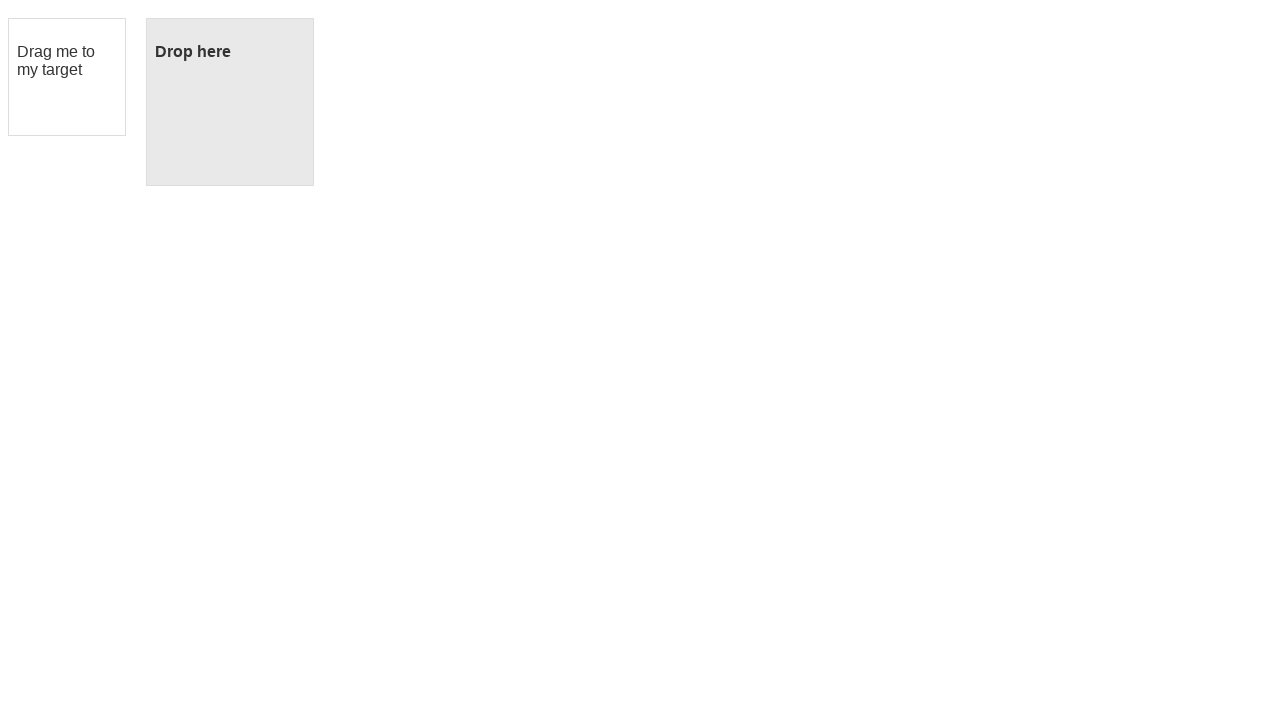

Located the draggable element
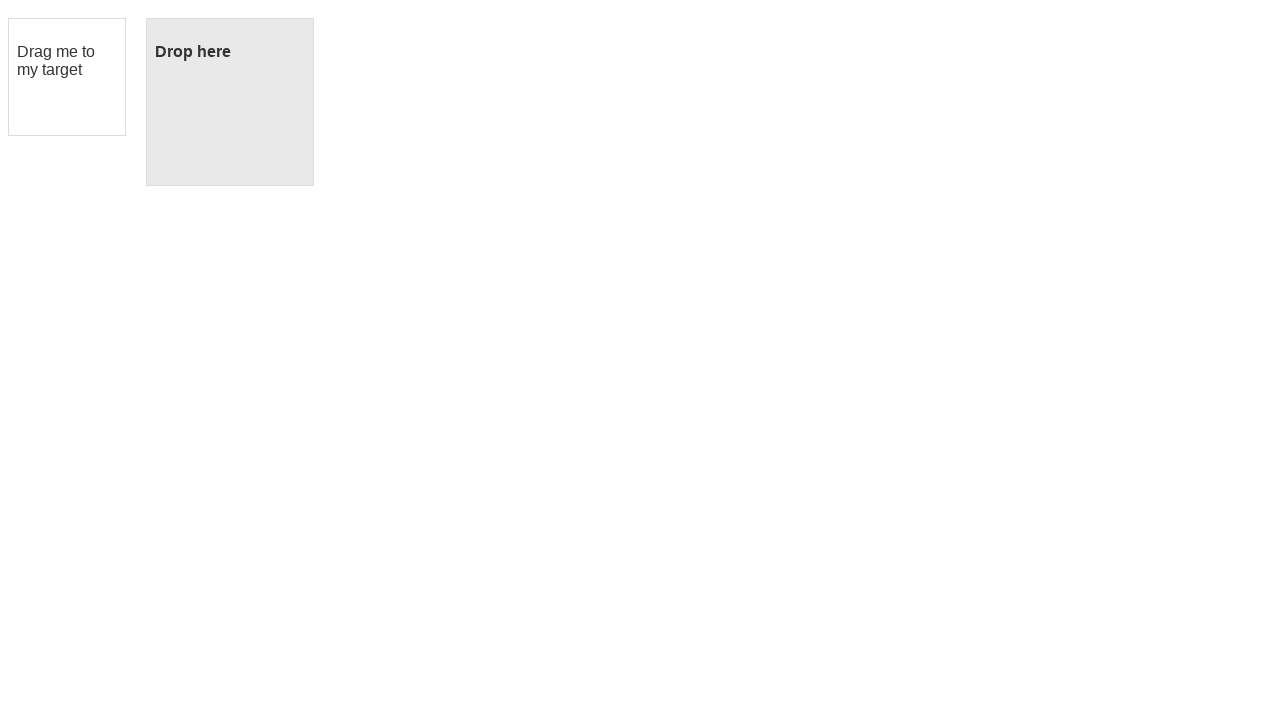

Located the droppable target element
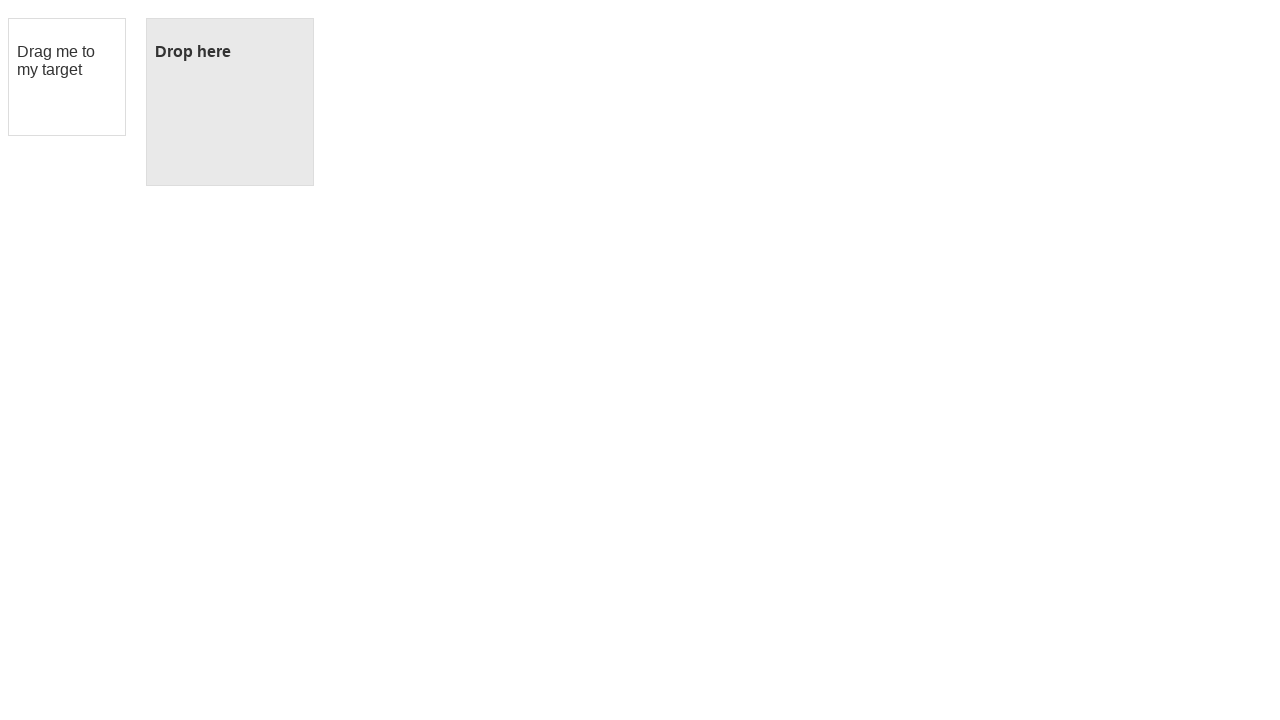

Dragged element and dropped it onto target element at (230, 102)
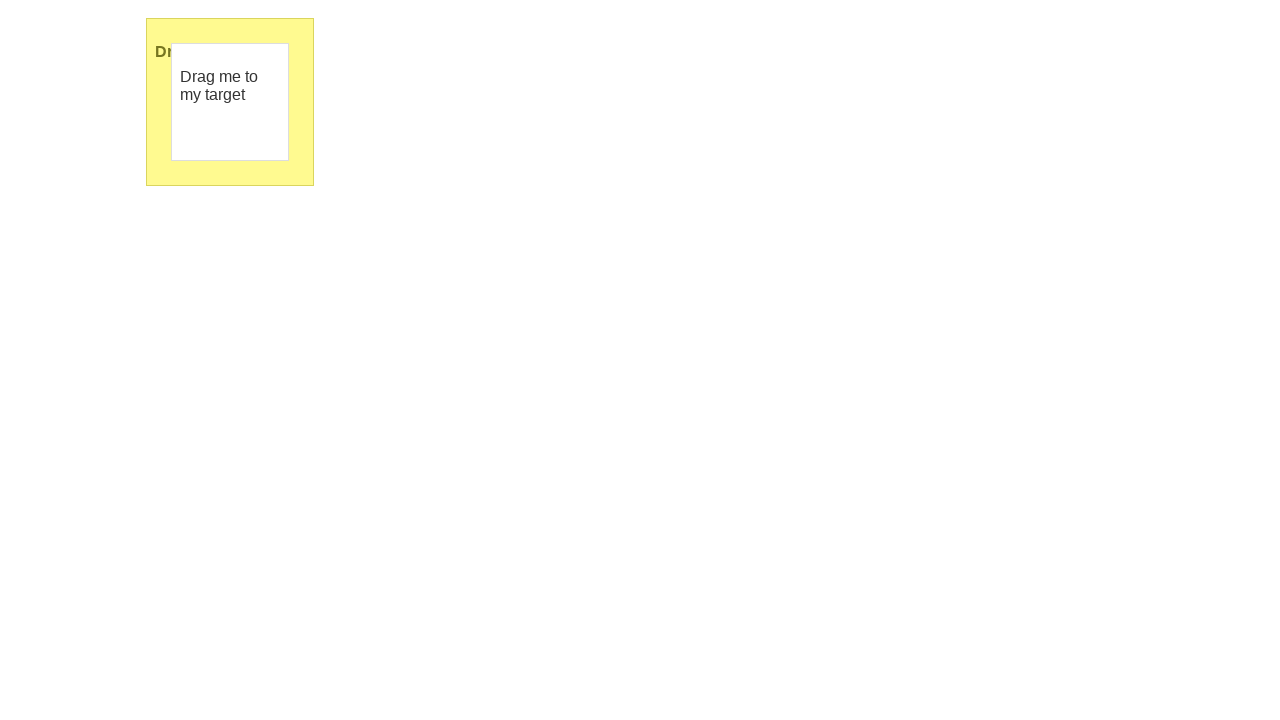

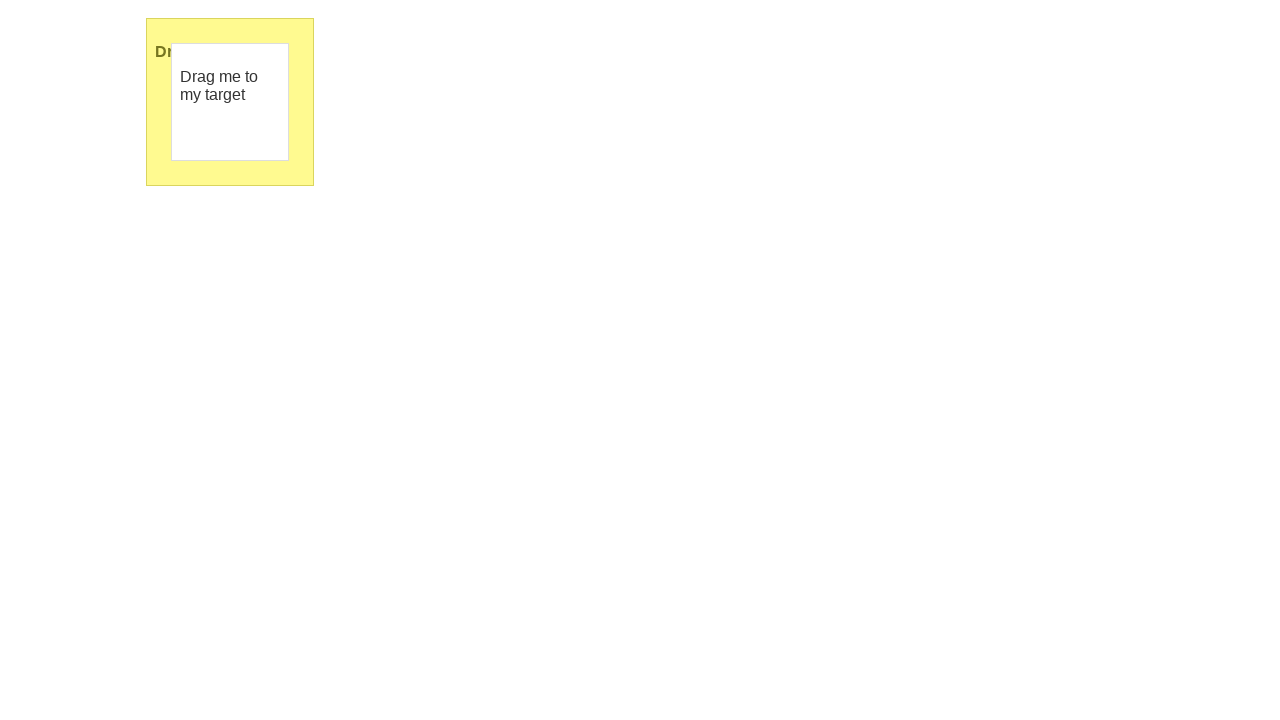